Tests radio button functionality by selecting various options including beverages, work environment preferences, seasons, and meal choices

Starting URL: https://syntaxprojects.com/basic-radiobutton-demo-homework.php

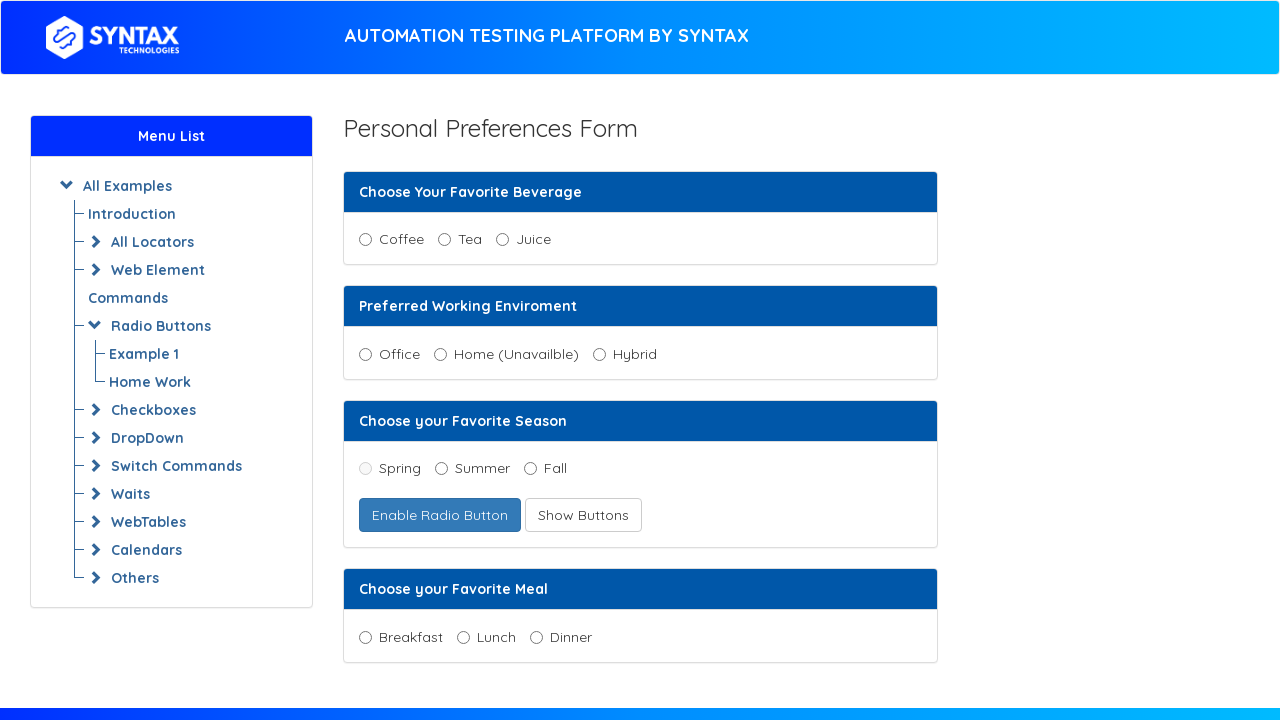

Selected Juice beverage radio button at (502, 240) on xpath=//input[@value='Juice']
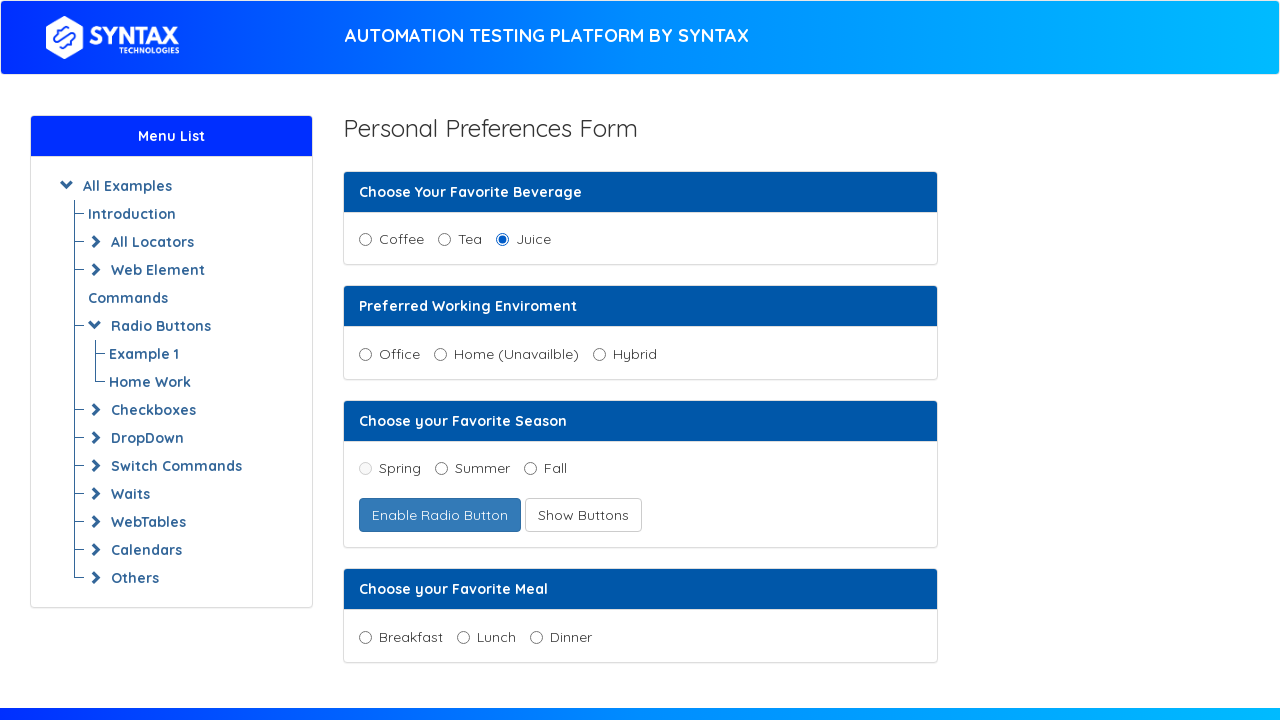

Selected Hybrid work environment radio button at (599, 354) on xpath=//input[@name='working_enviroment' and @value='hybrid']
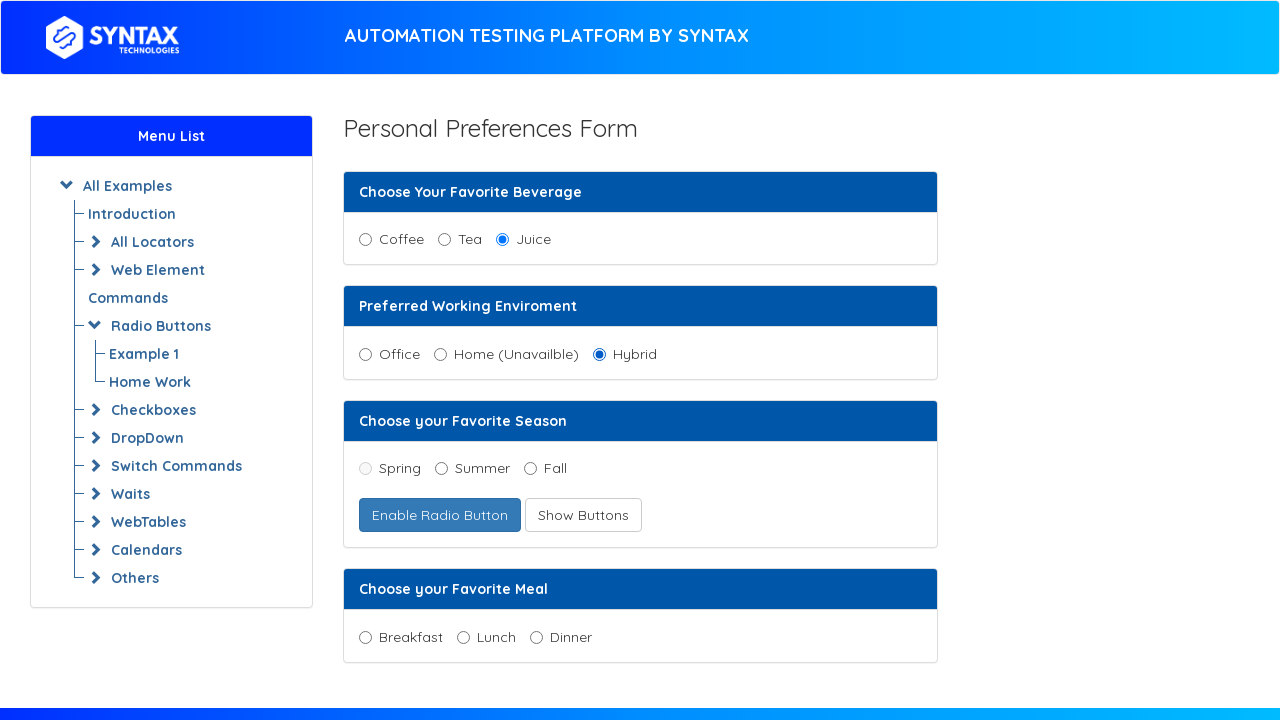

Clicked button to enable Spring radio button at (440, 515) on xpath=//button[@class='btn btn-primary']
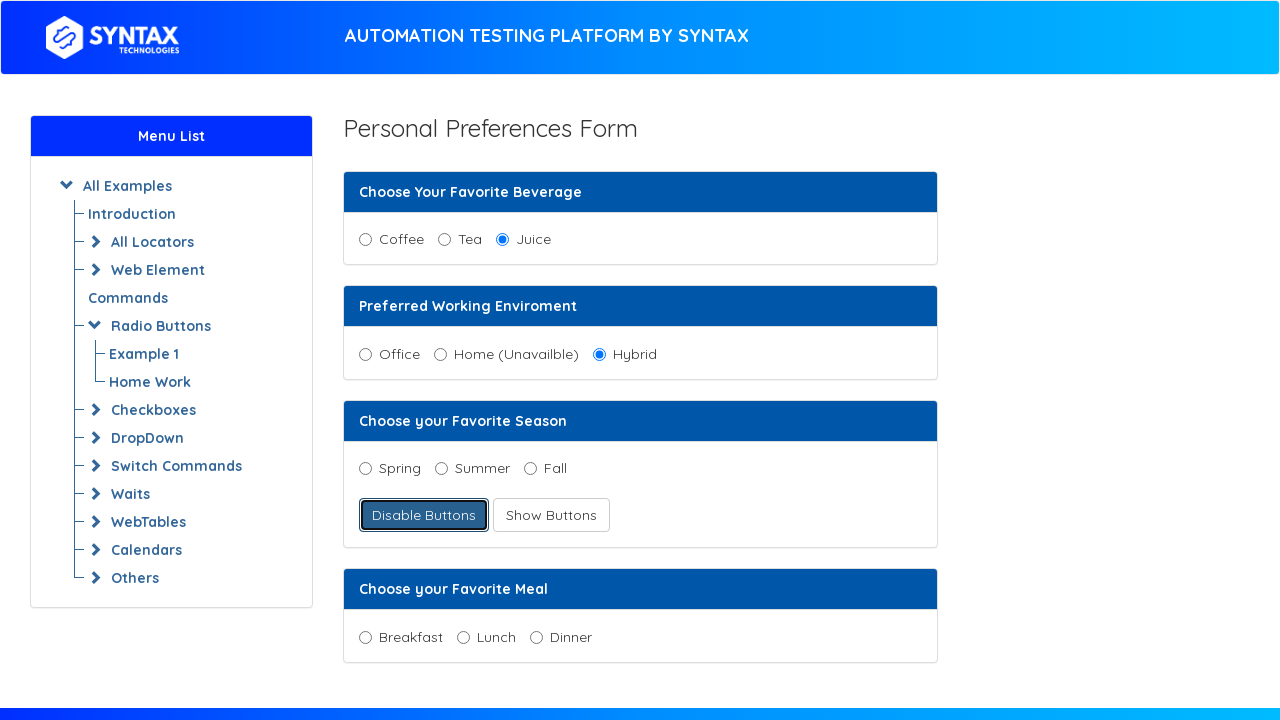

Waited for Spring radio button to be enabled
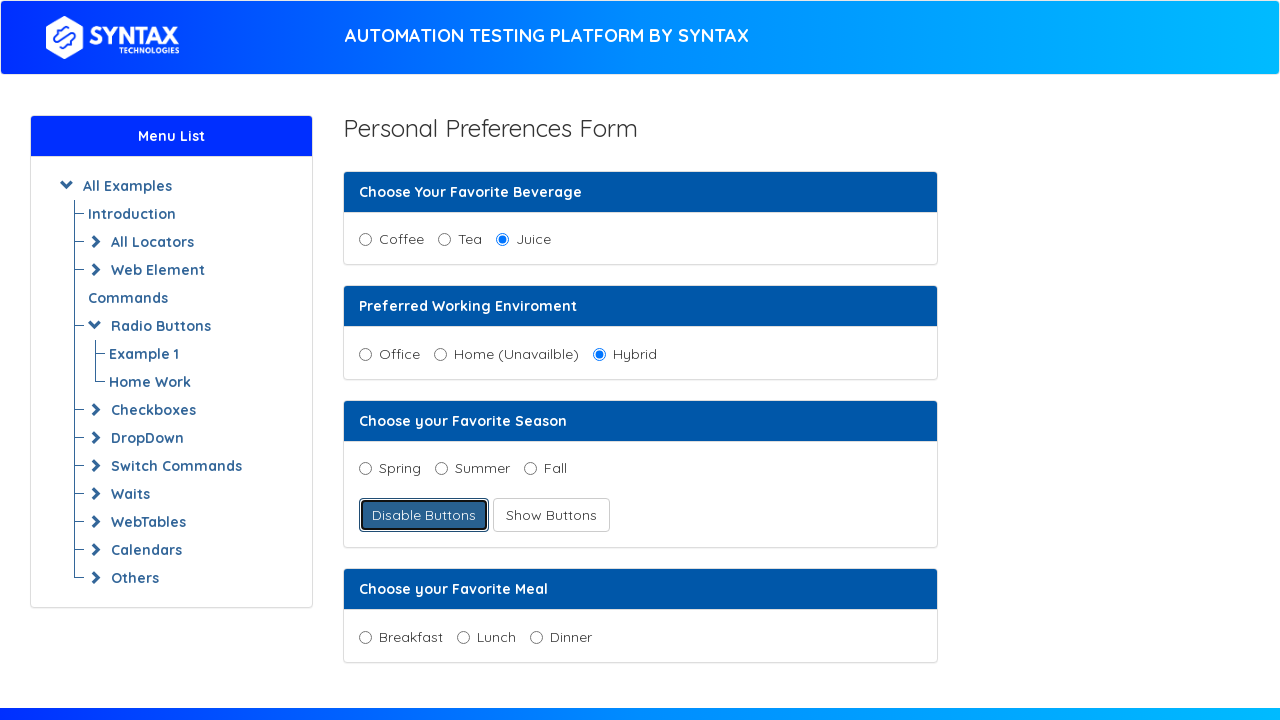

Selected Spring season radio button at (365, 469) on xpath=//input[@value='spring']
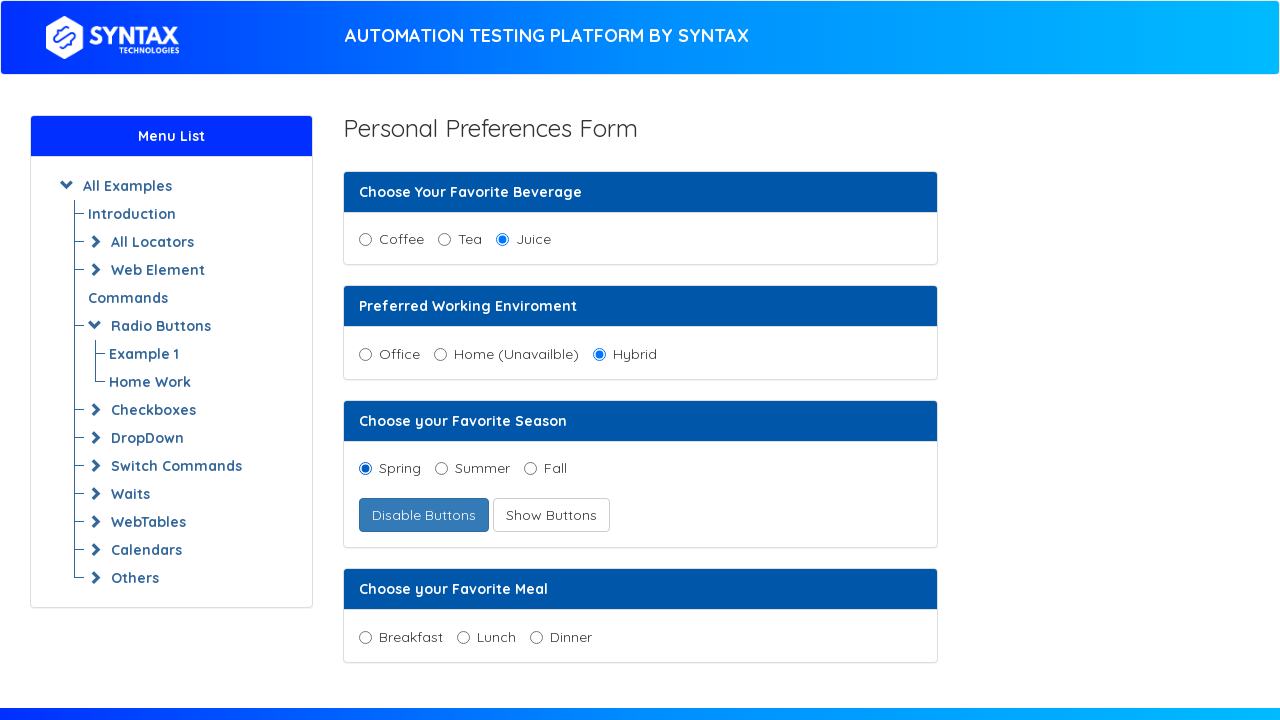

Clicked button to display Winter radio button at (551, 515) on xpath=//button[@id='showRadioButtons']
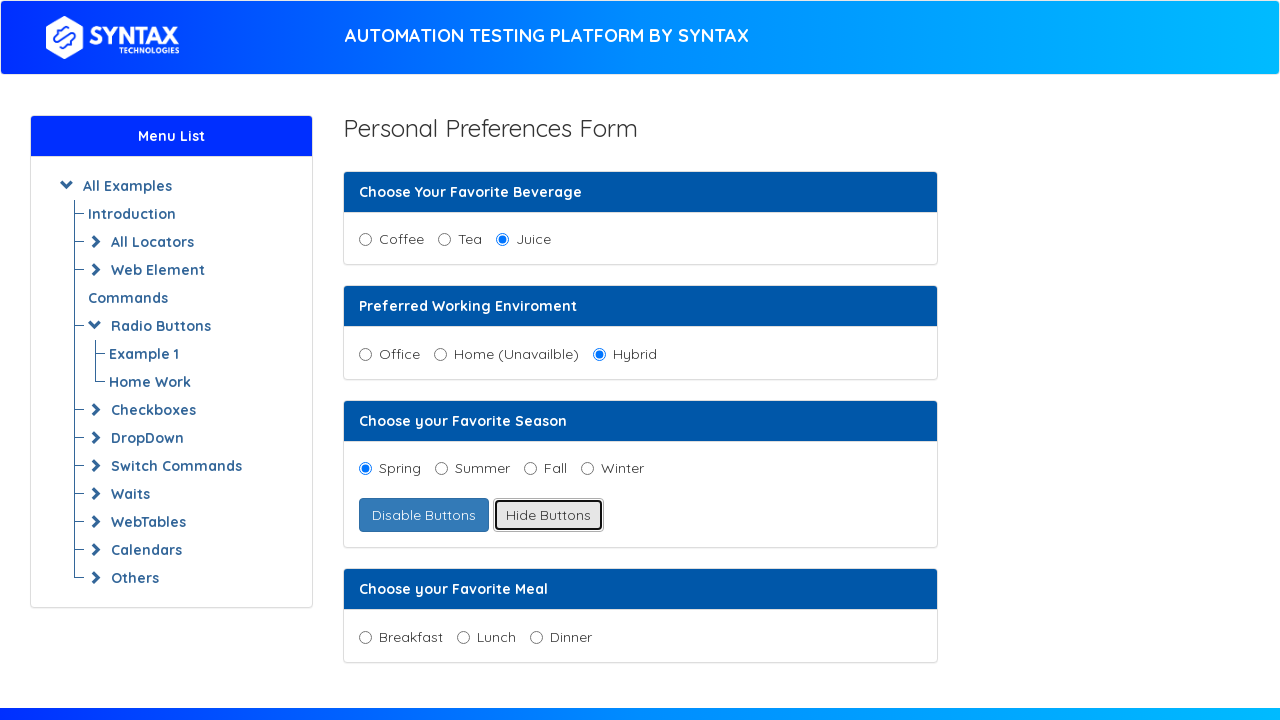

Waited for Winter radio button to become visible
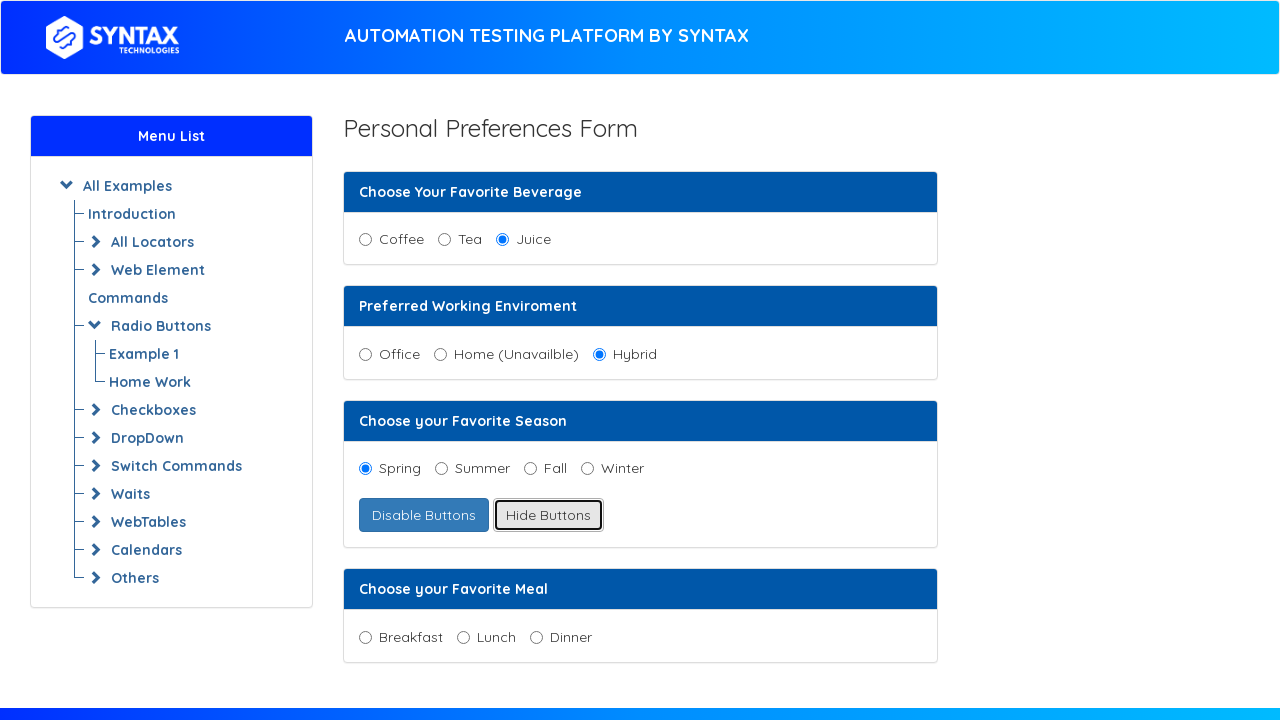

Selected Winter season radio button at (587, 469) on xpath=//input[@value='winter']
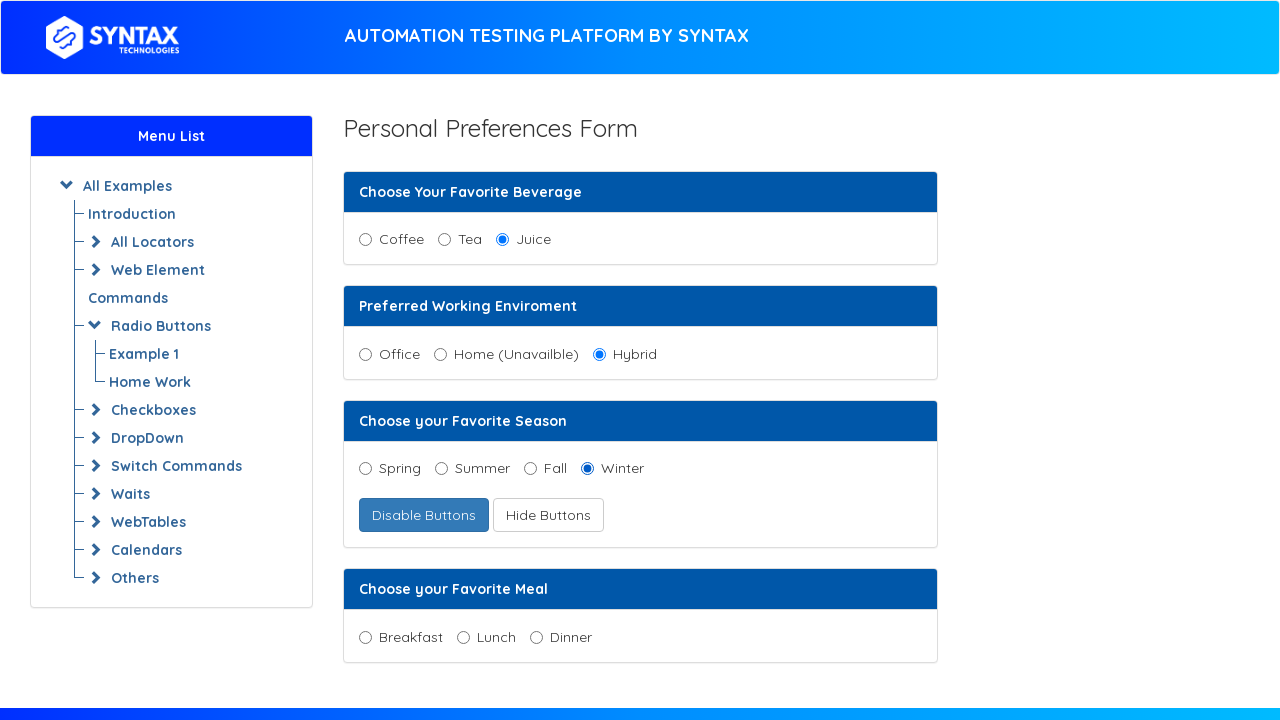

Selected Lunch meal radio button at (463, 637) on xpath=//input[@name='meal' and @value='lunch']
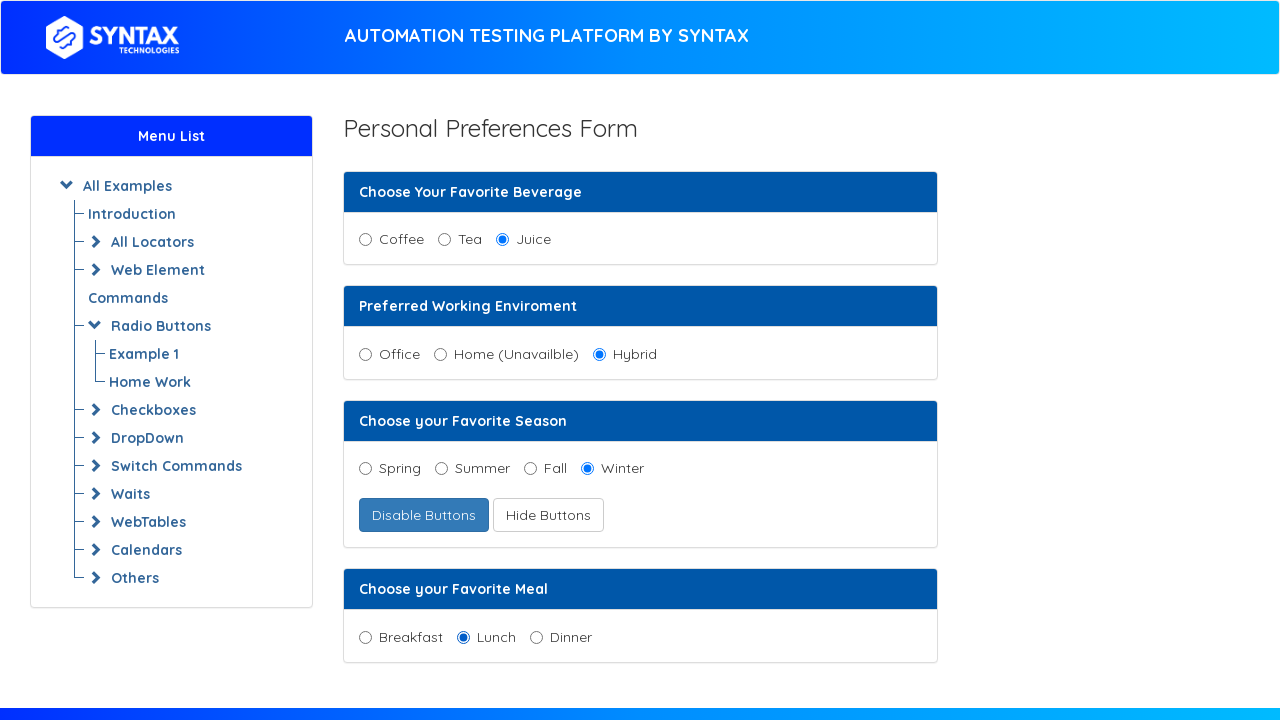

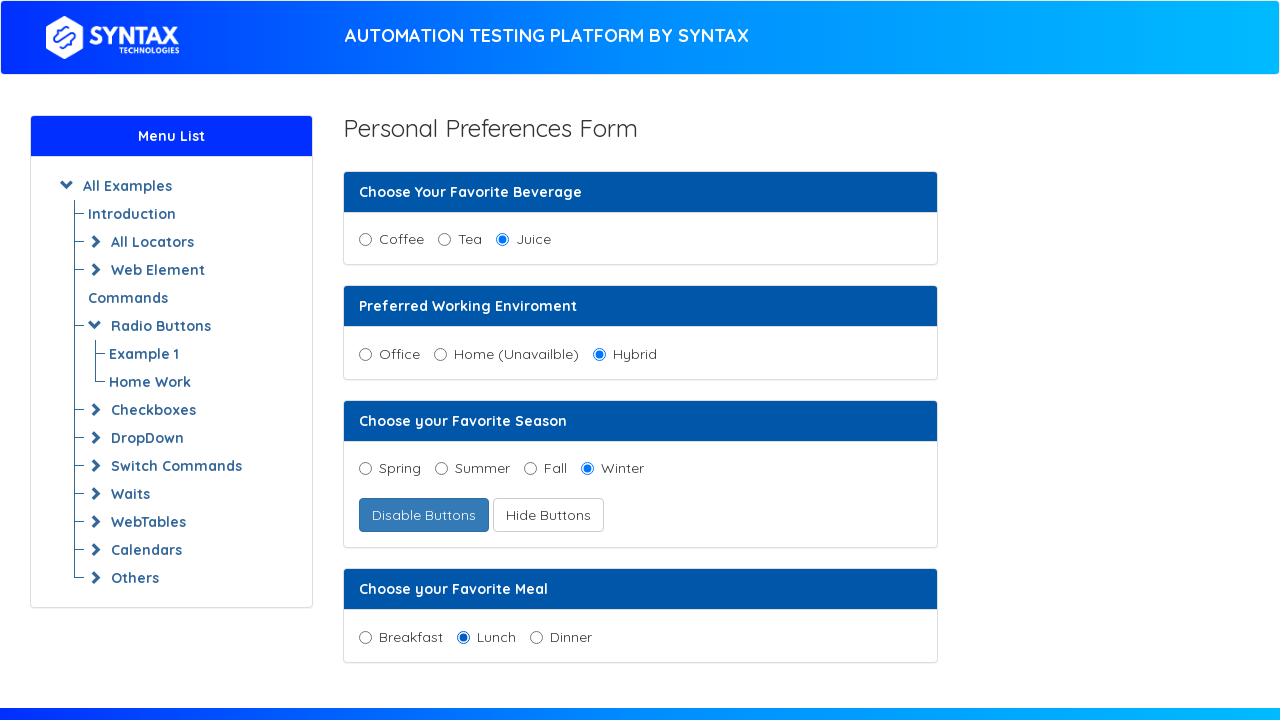